Tests that an error message is displayed when attempting to login with wrong credentials

Starting URL: https://www.saucedemo.com/

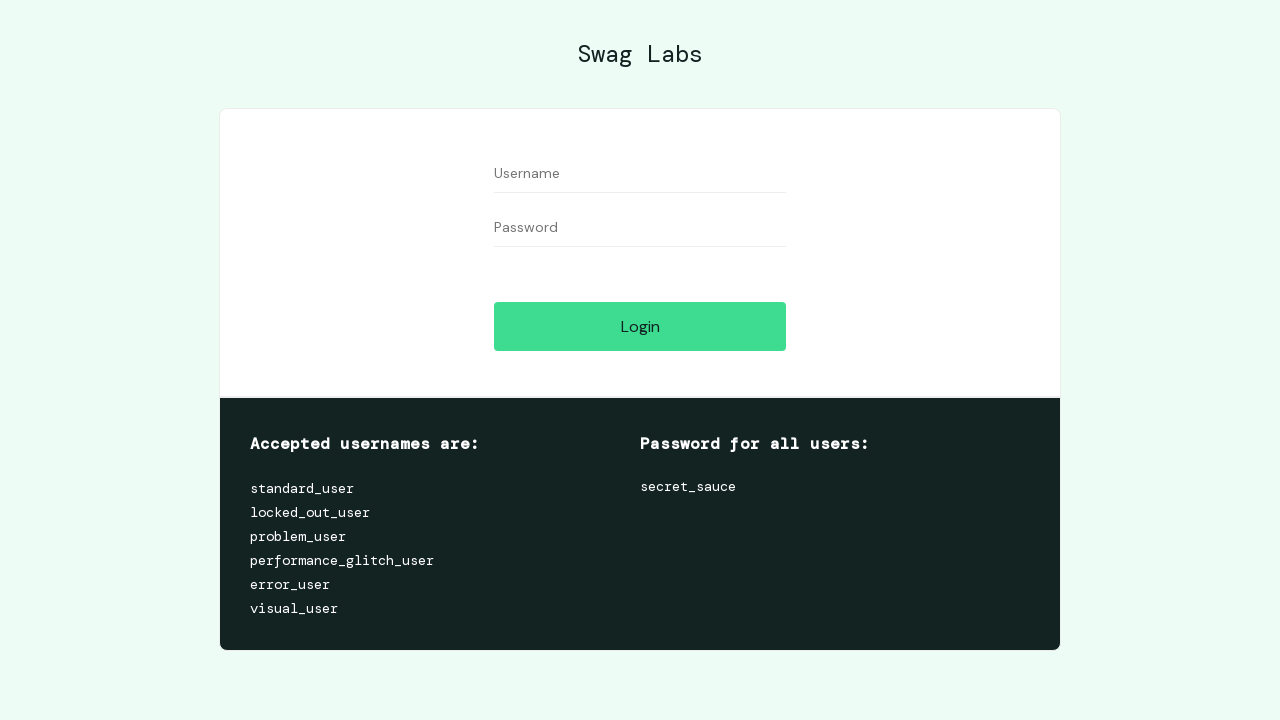

Entered username 'standard_user' in login field on #user-name
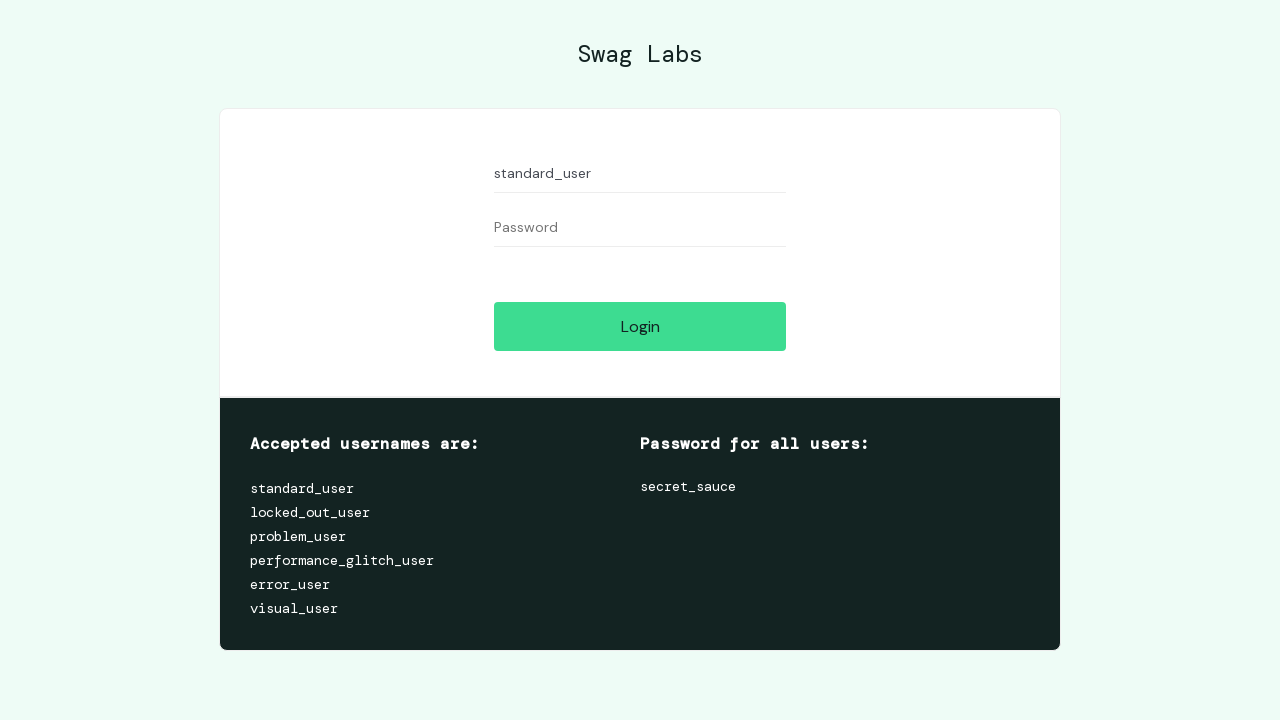

Entered invalid password 'invalidpassword' in password field on #password
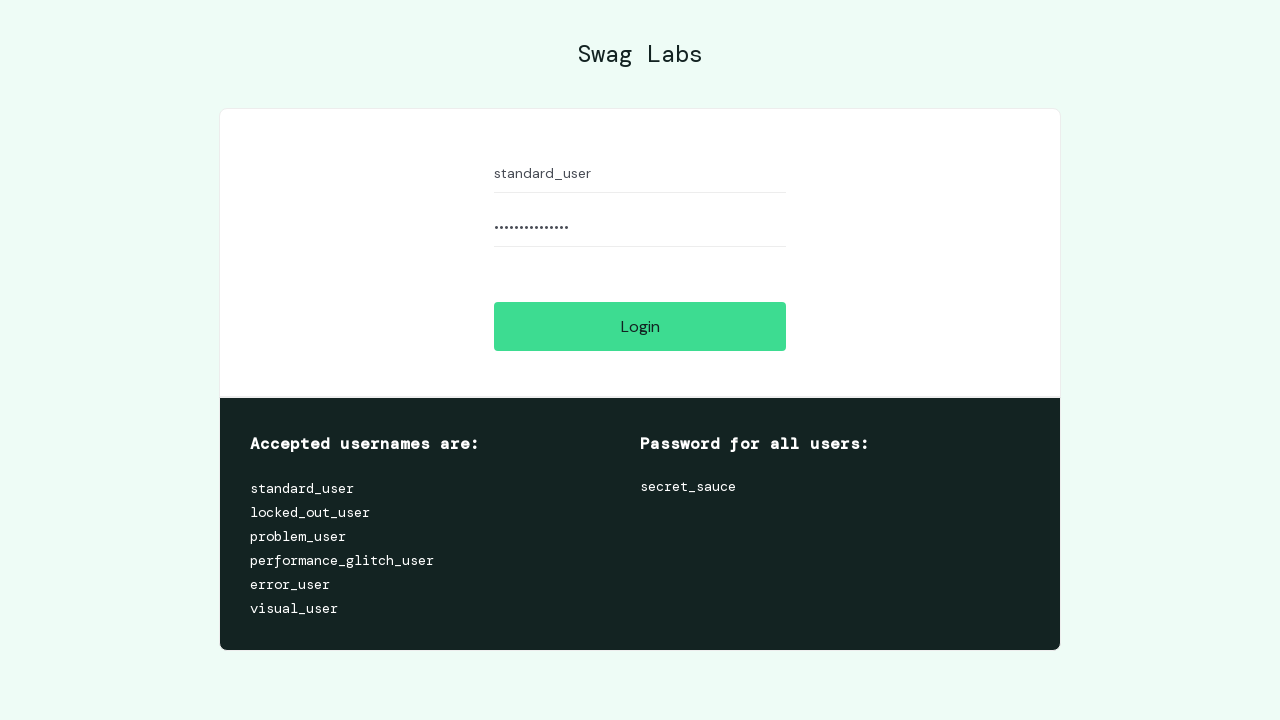

Clicked login button to attempt authentication with wrong credentials at (640, 326) on #login-button
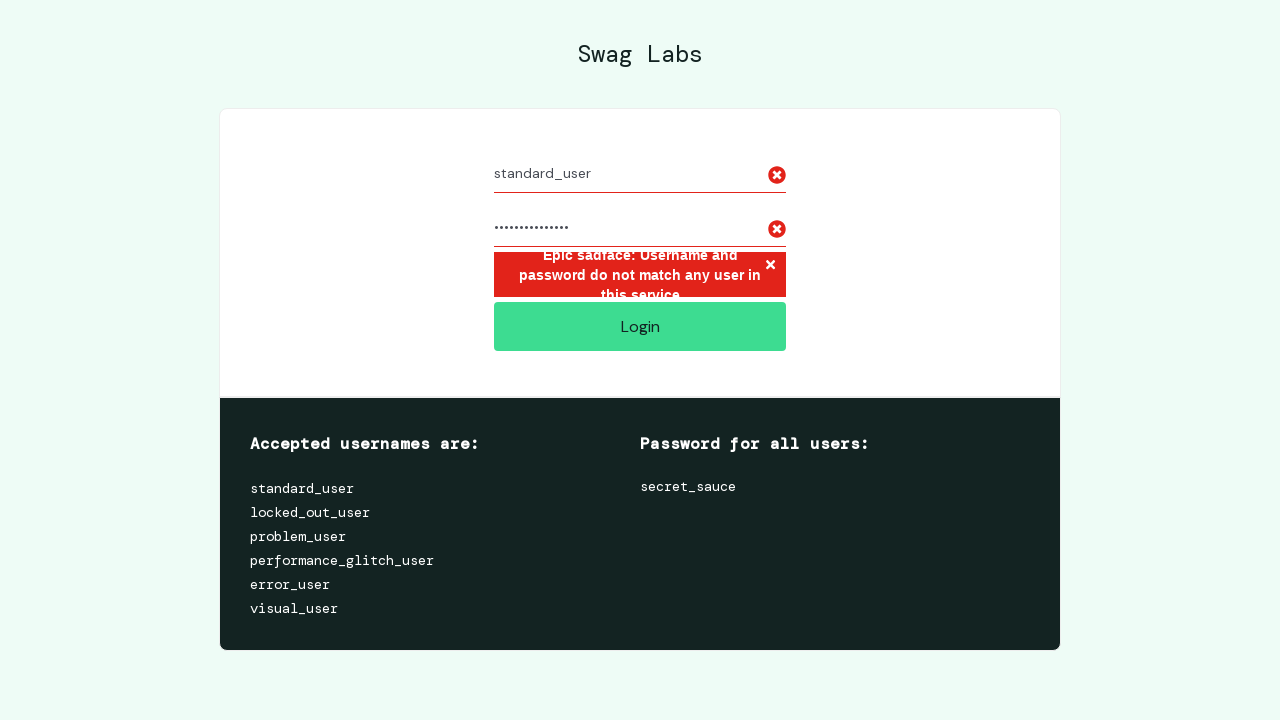

Error message displayed confirming credentials were rejected
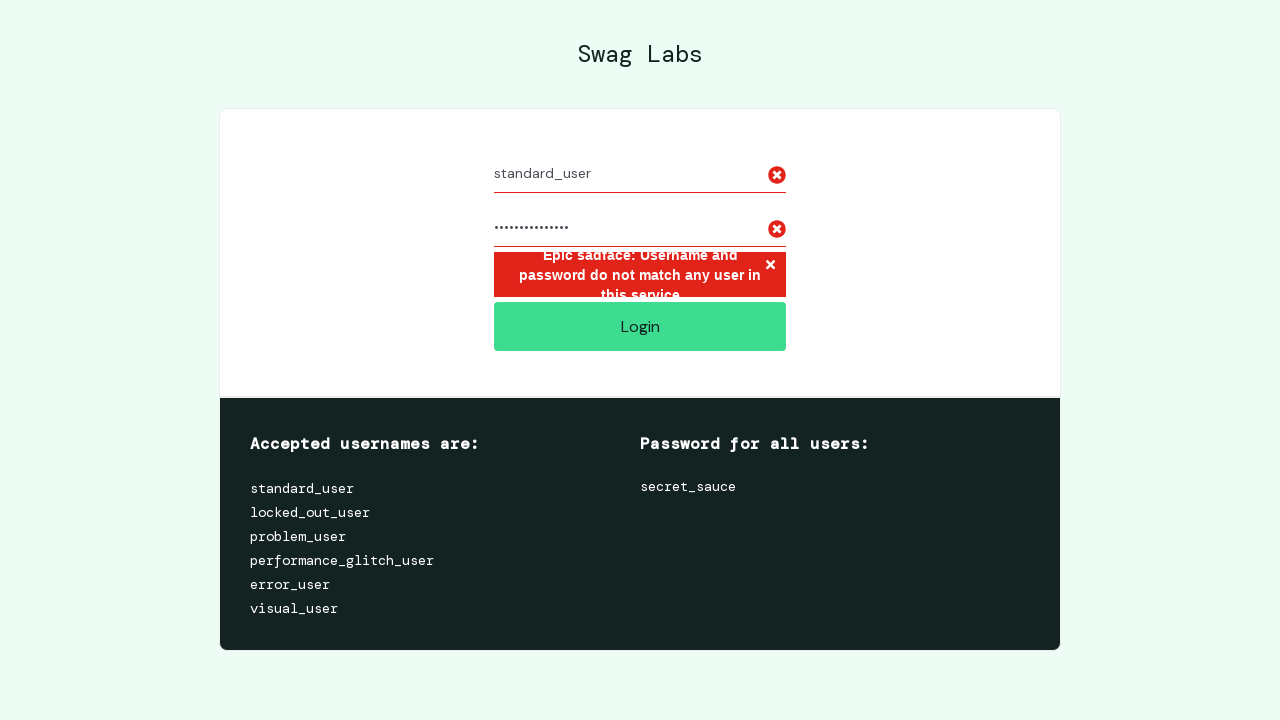

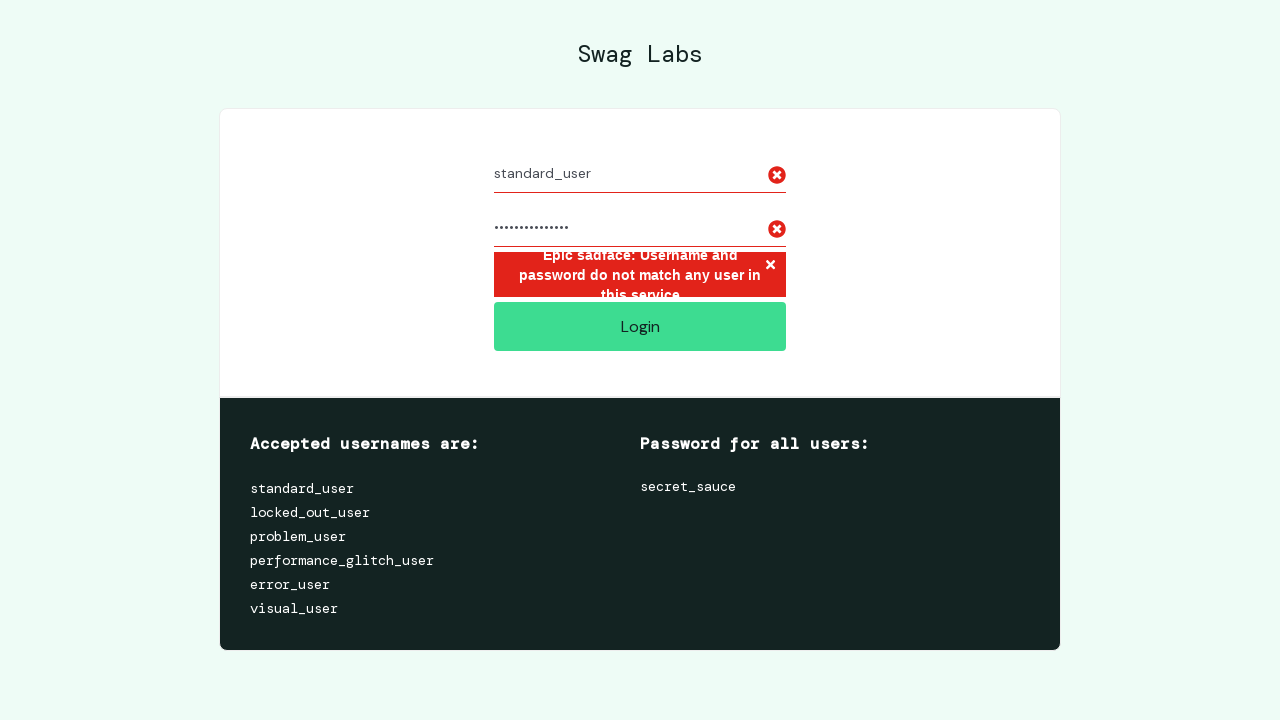